Tests element state verification methods (isEditable, isEnabled, isDisabled, isVisible, isChecked) on input fields across two pages of the LetCode test site.

Starting URL: https://letcode.in/edit

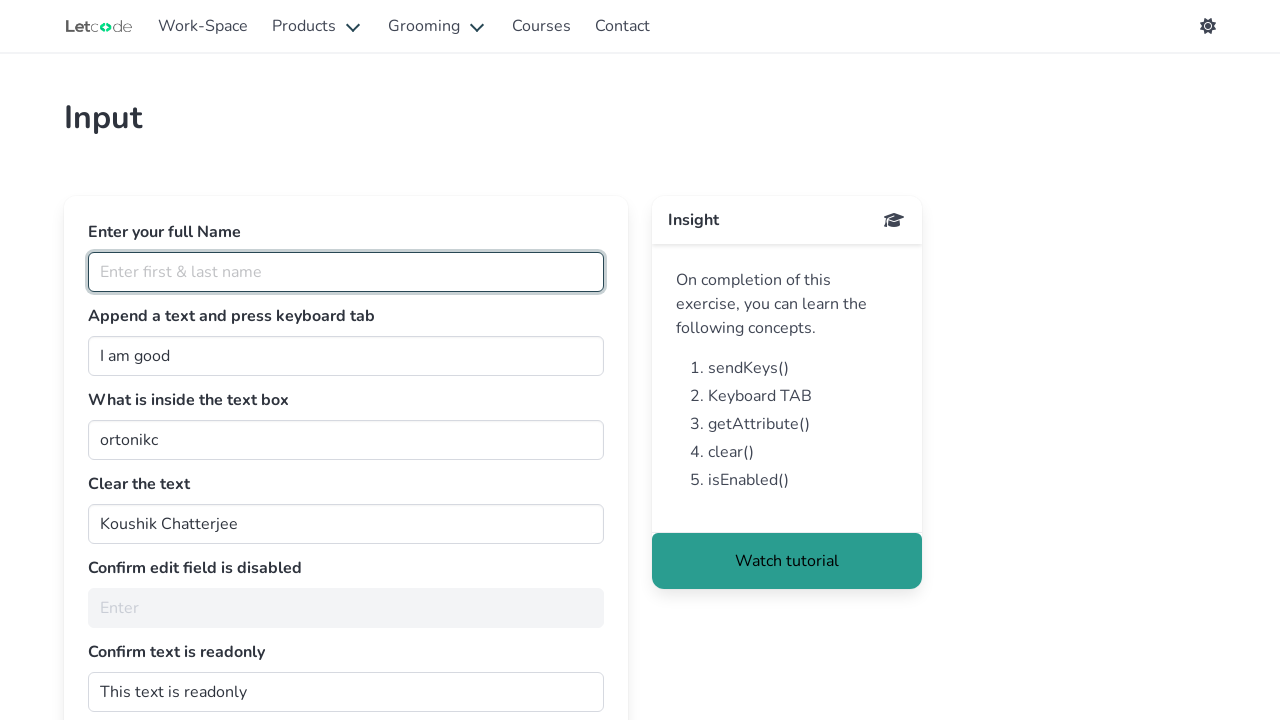

Checked if #join input is editable
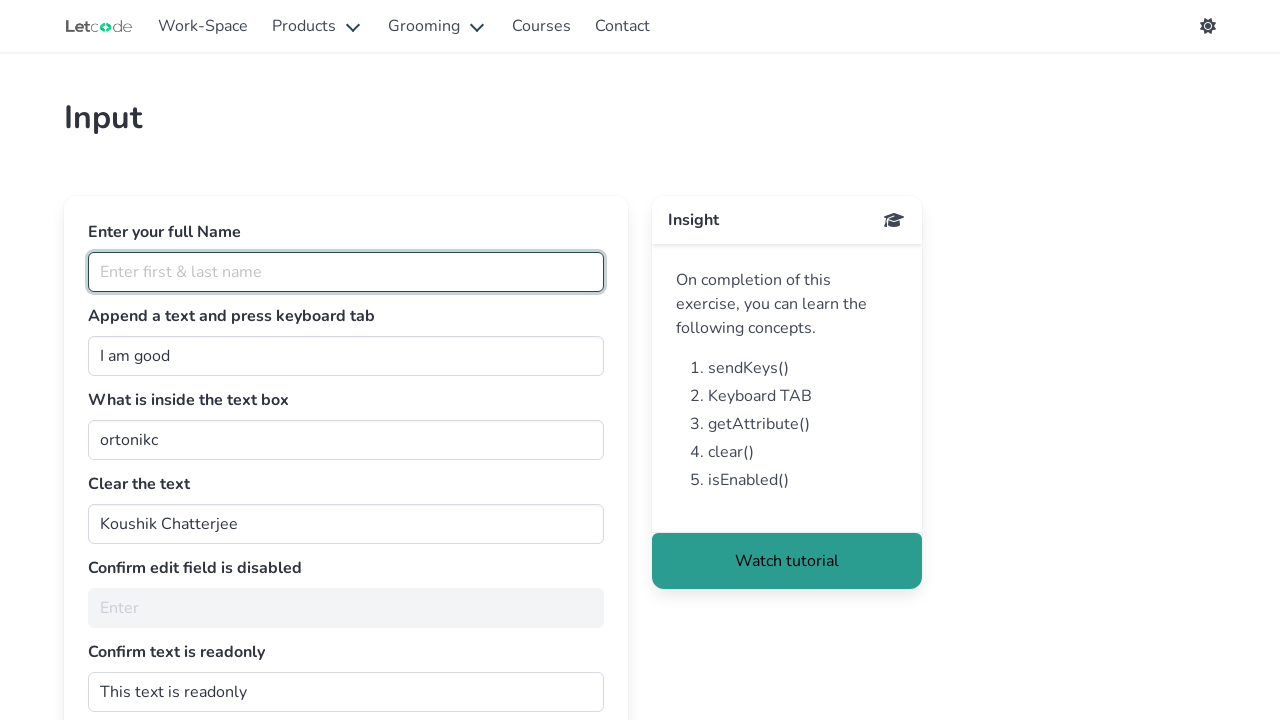

Checked if #dontwrite input is editable
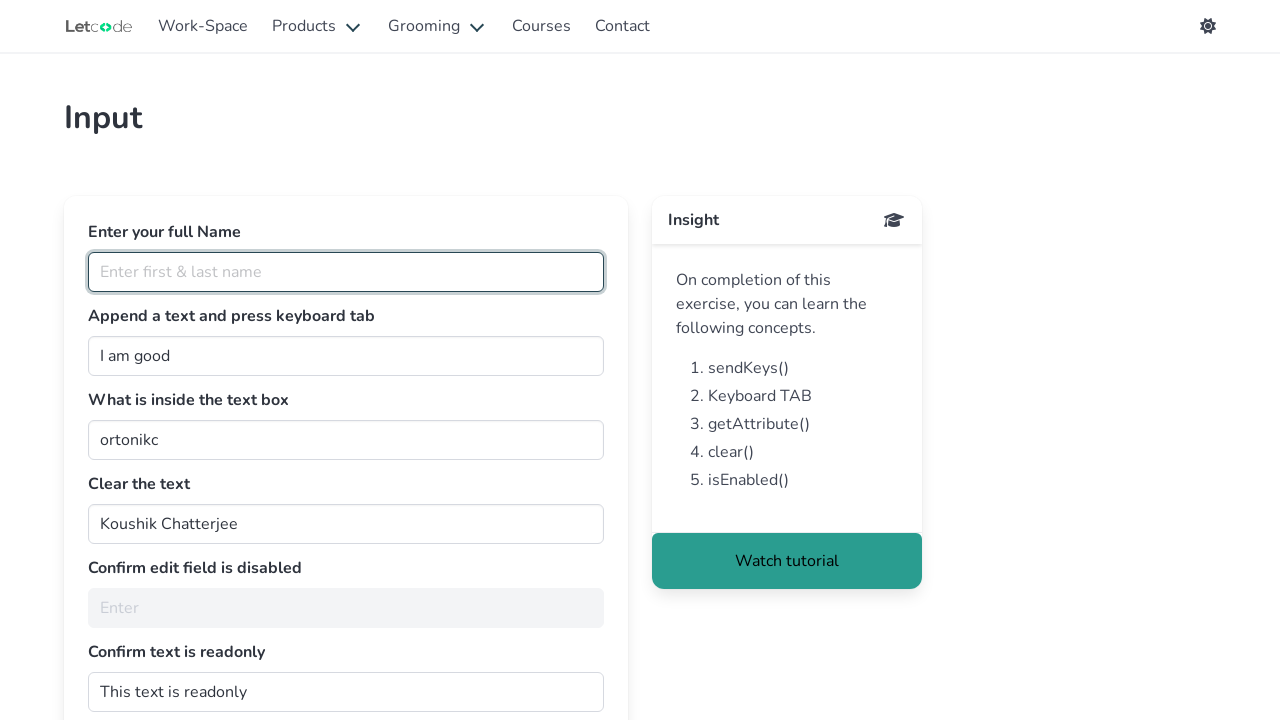

Checked if #fullName input is enabled
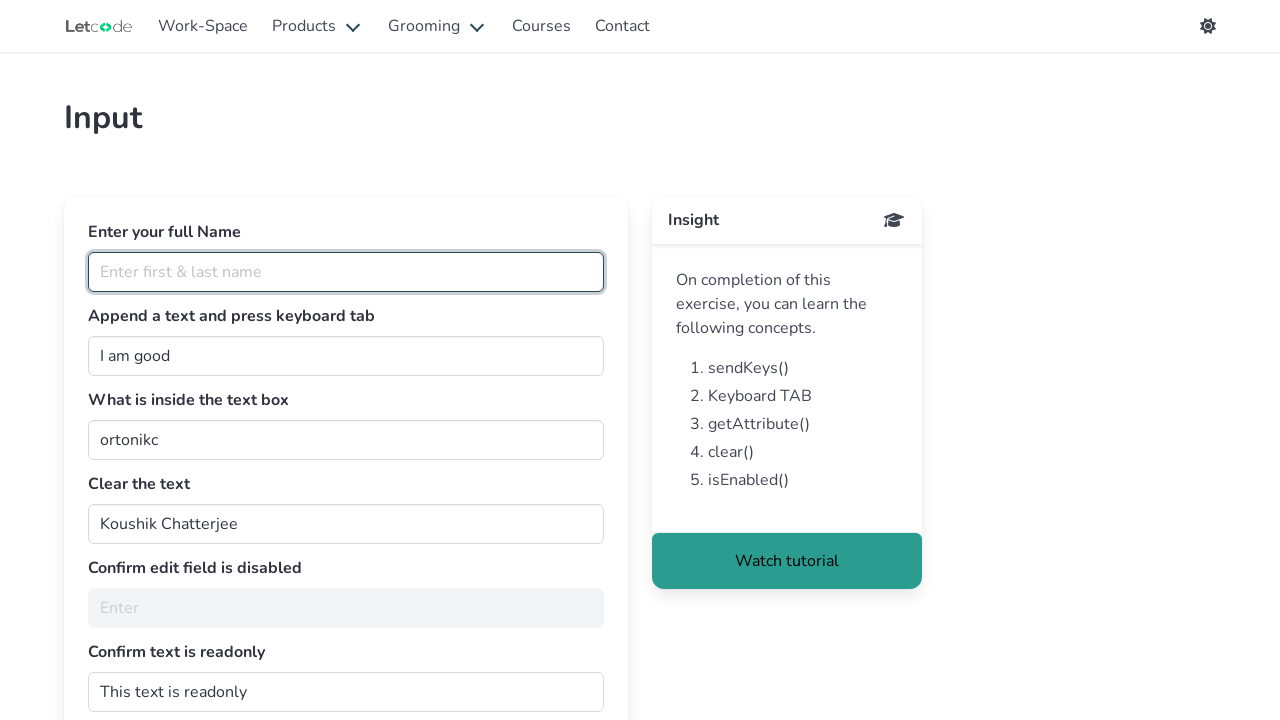

Checked if #noEdit input is disabled
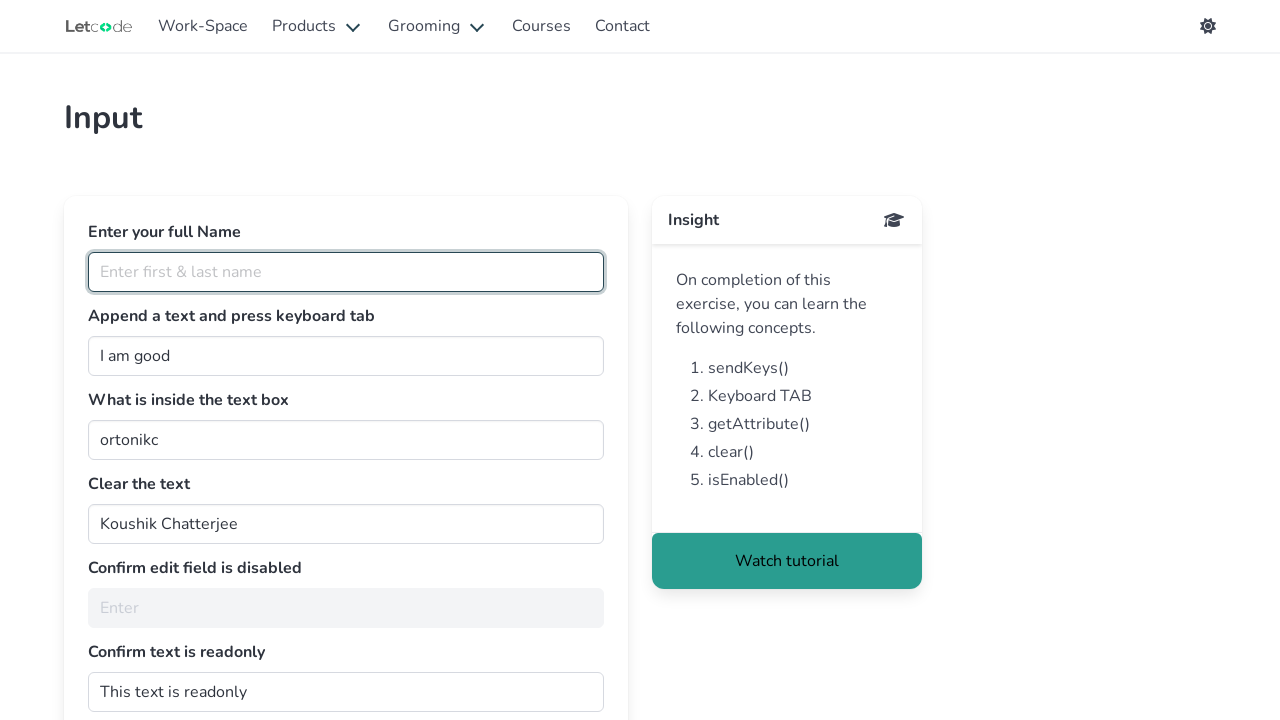

Checked if #getMe element is visible
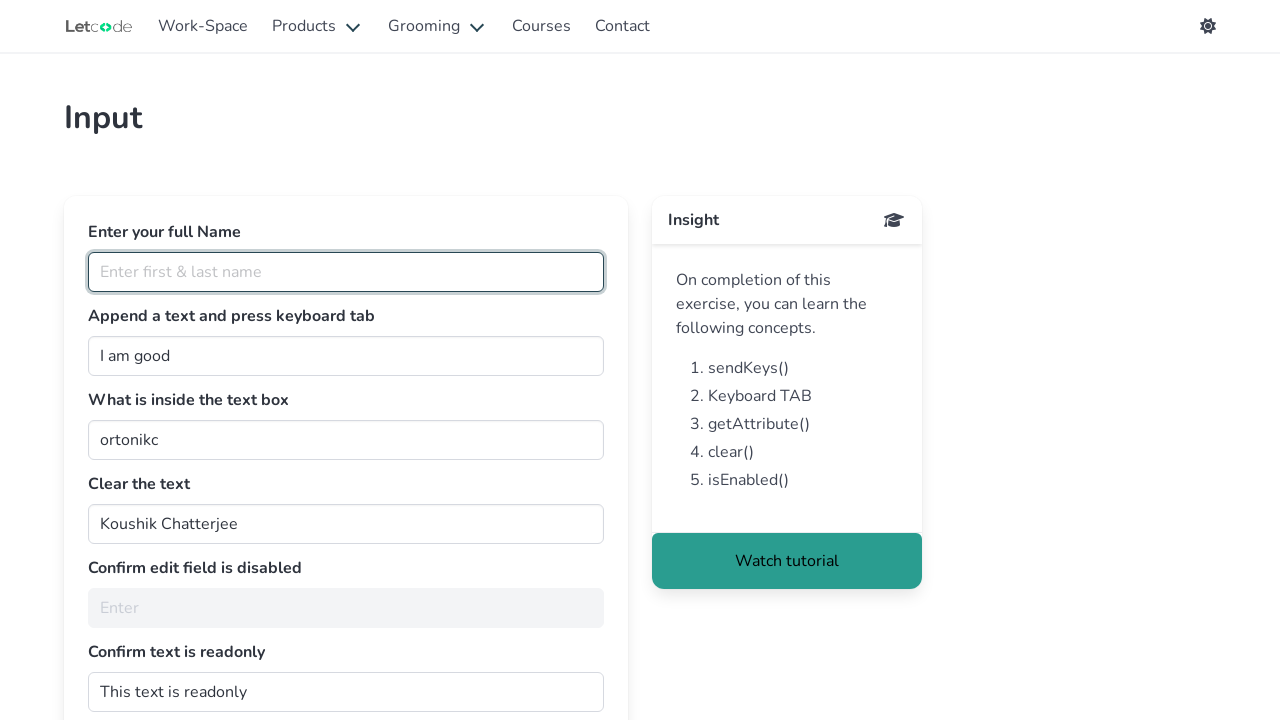

Navigated to radio button page at https://letcode.in/radio
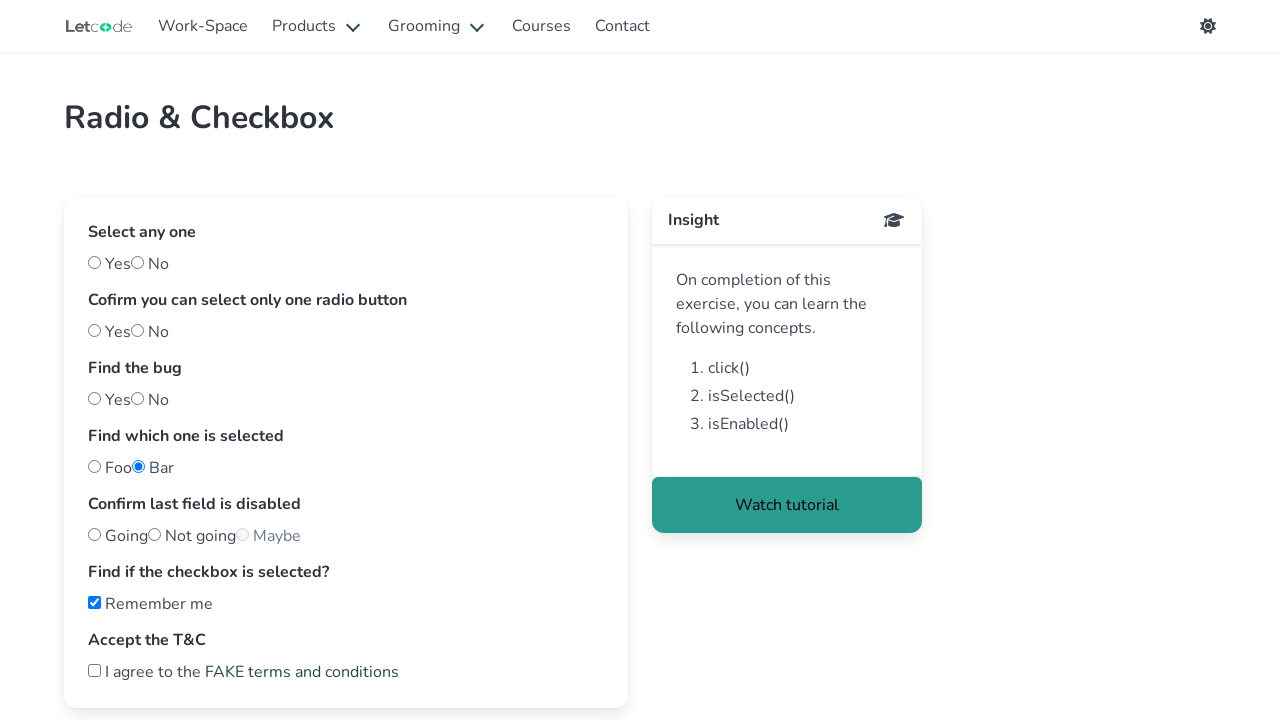

Checked if #notfoo radio button is checked
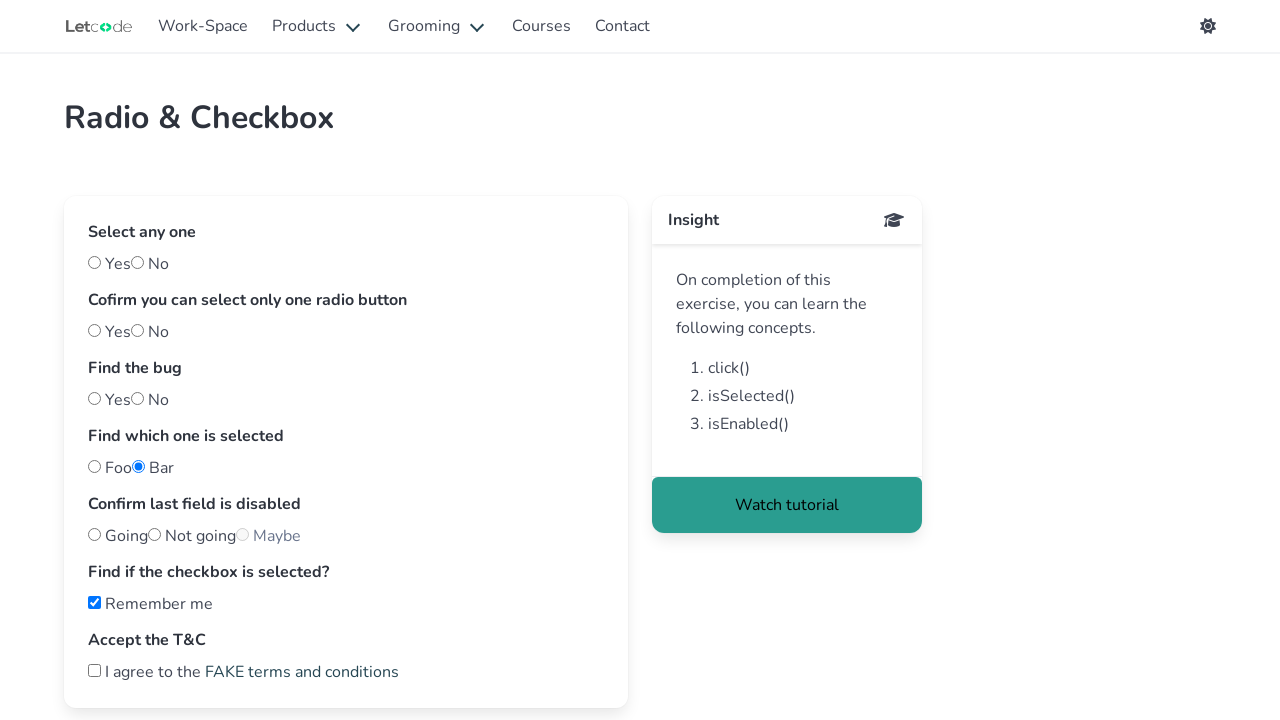

Checked if first checkbox is checked
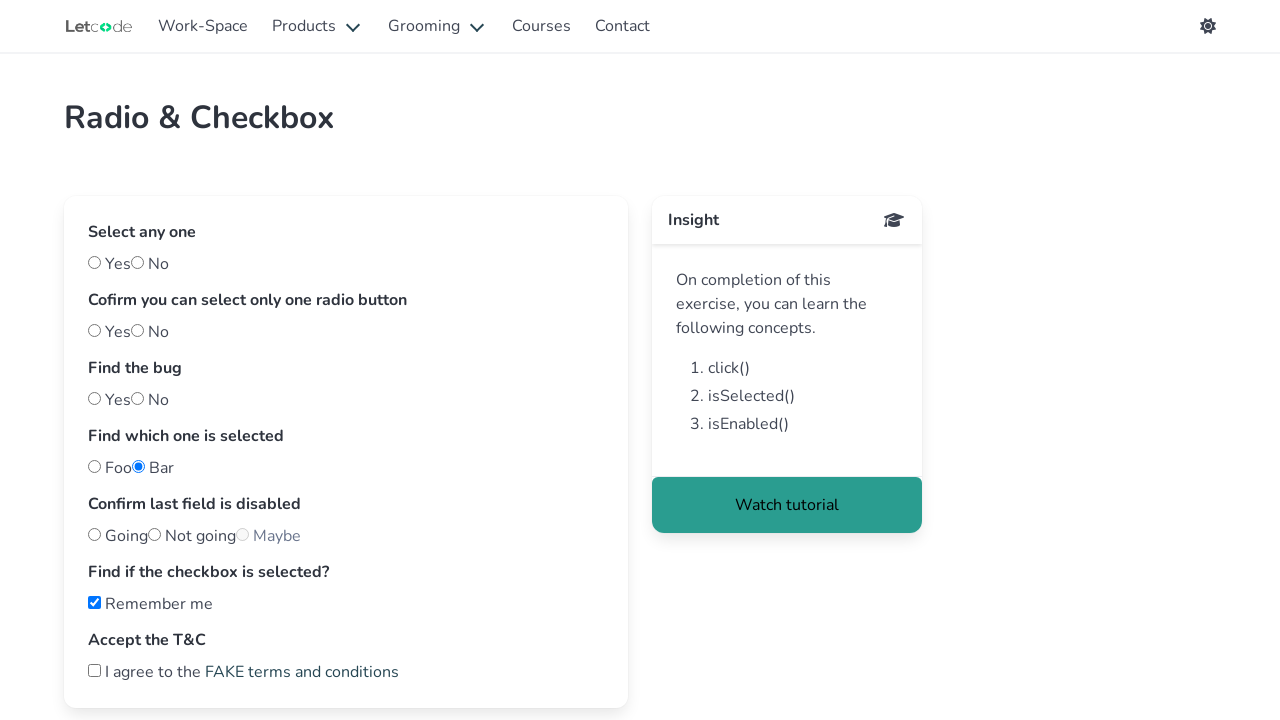

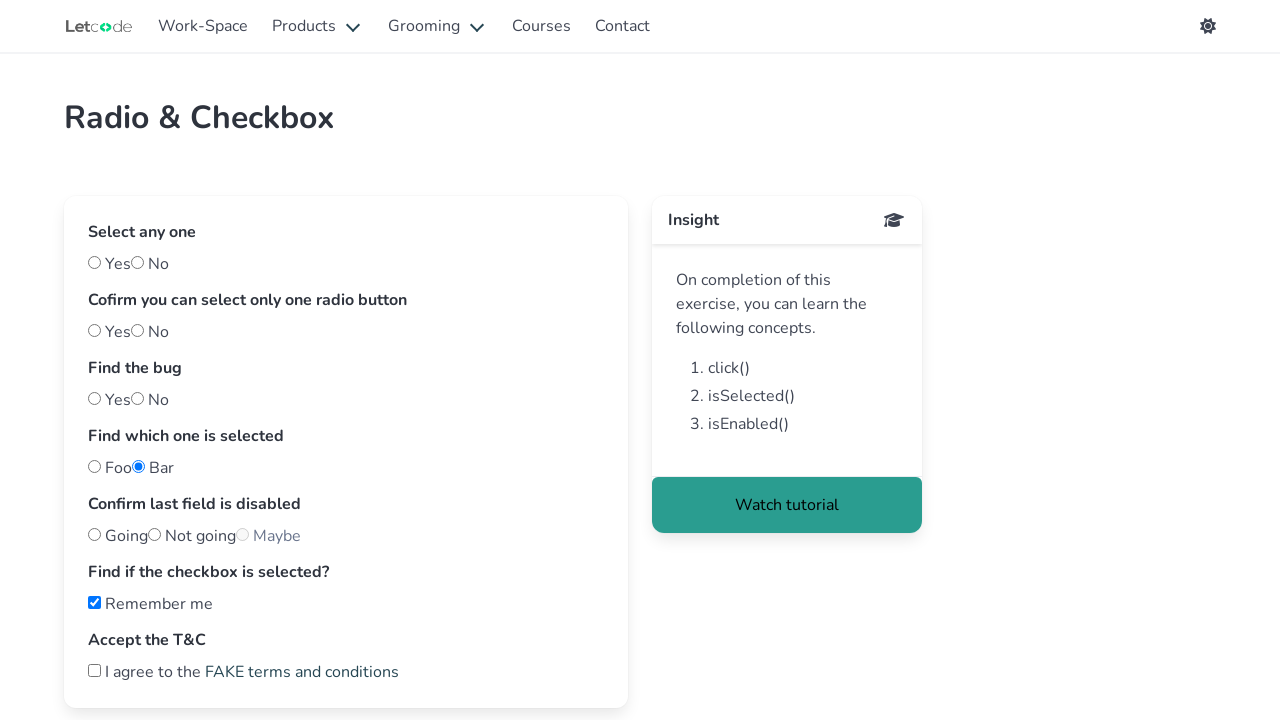